Waits for a price to reach $100, then solves a mathematical problem by calculating a logarithmic expression and submitting the answer

Starting URL: http://suninjuly.github.io/explicit_wait2.html

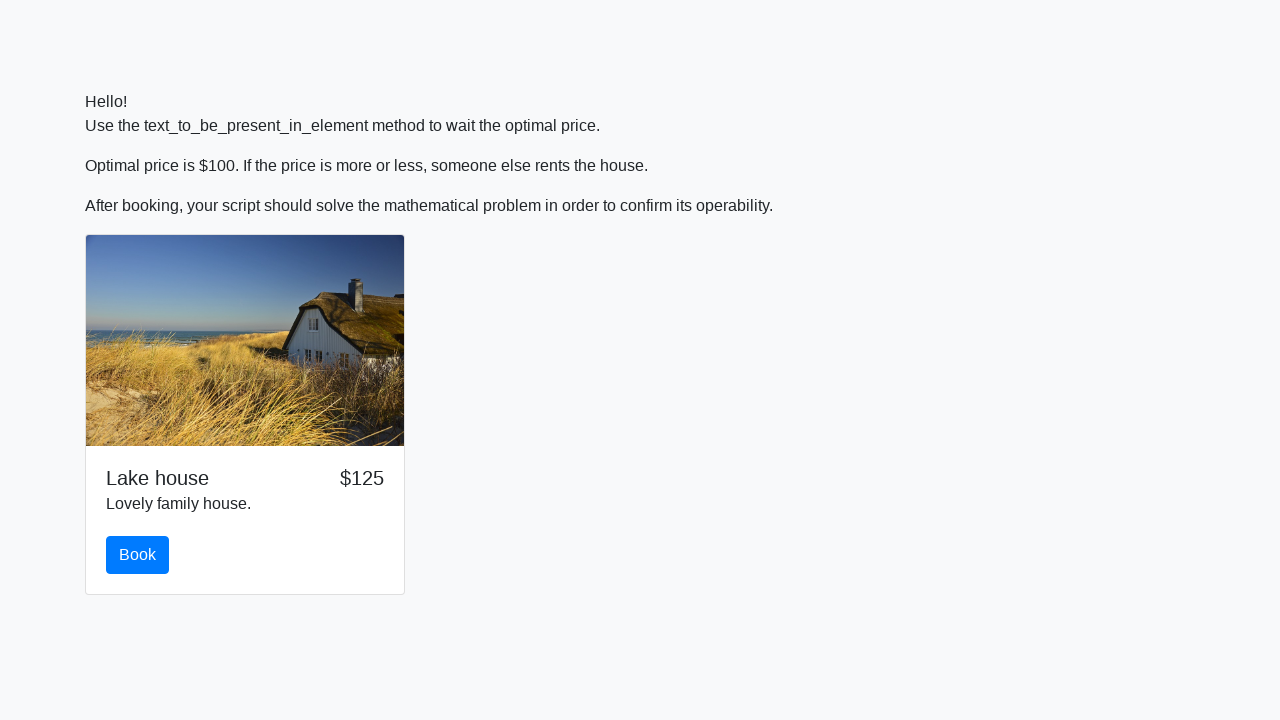

Waited for price to reach $100
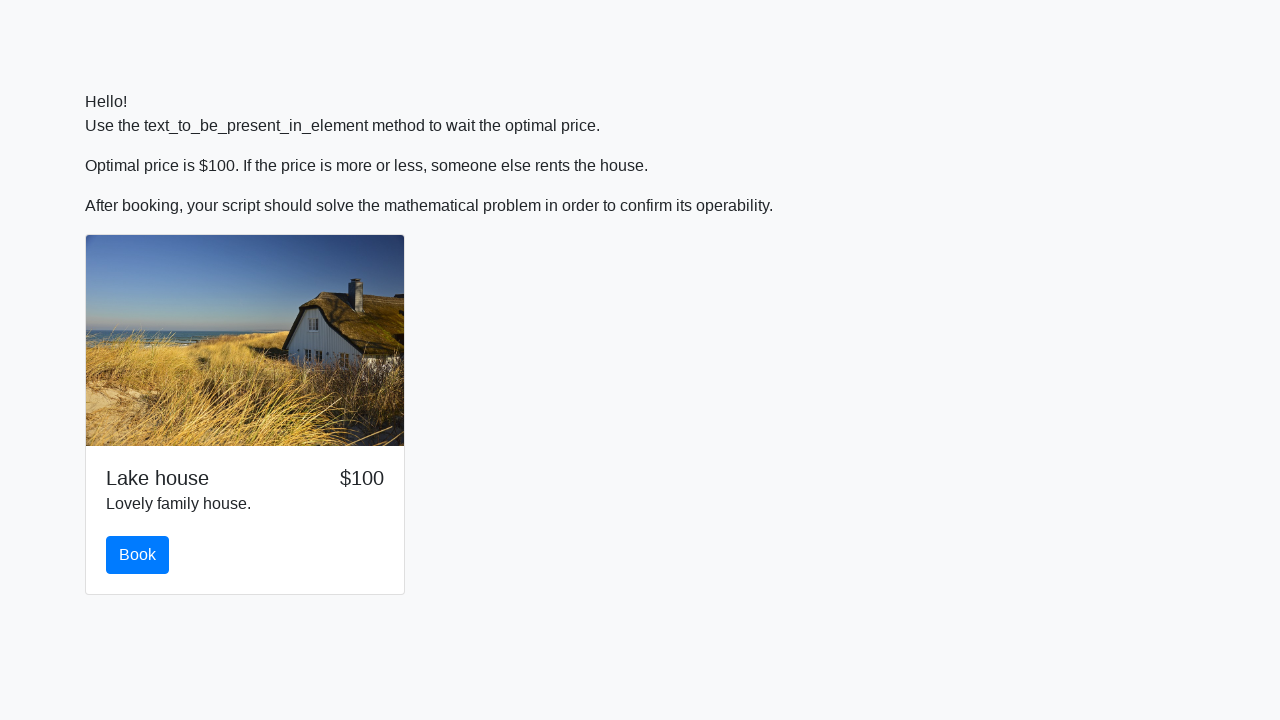

Clicked the book button at (138, 555) on button
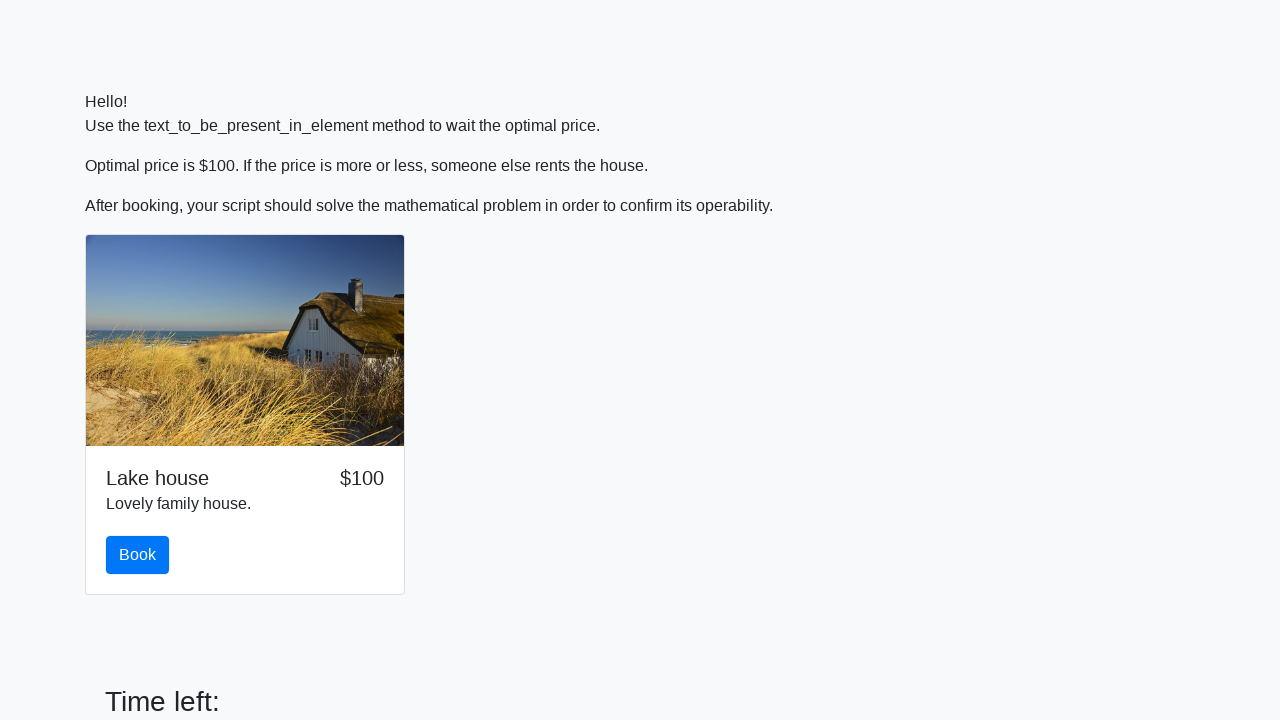

Retrieved value for calculation: 429
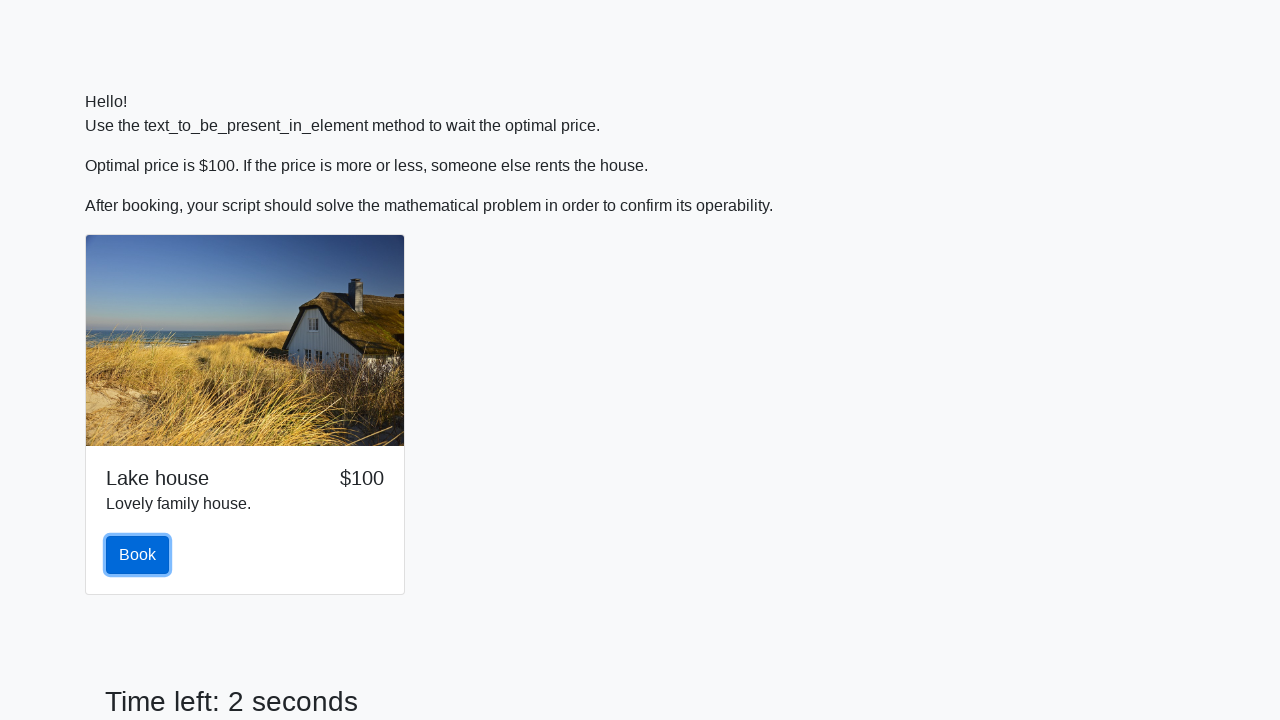

Calculated logarithmic expression result: 2.469936233916556
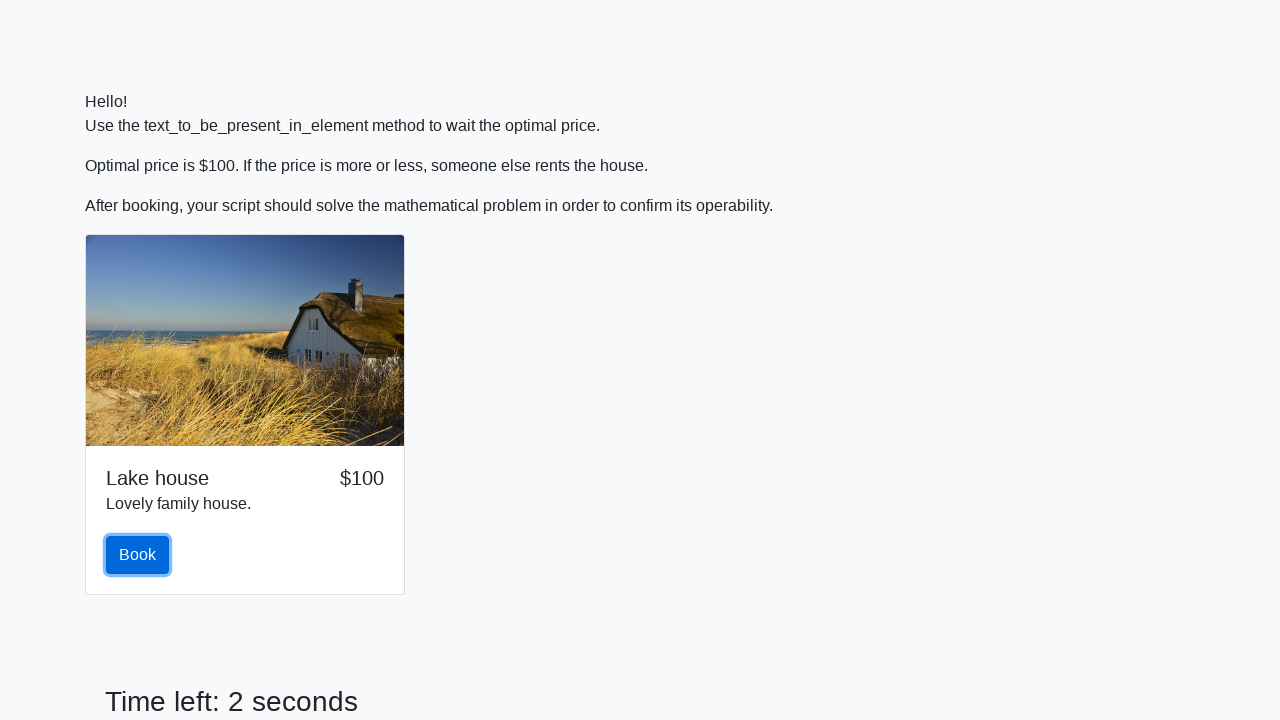

Filled answer field with calculated value: 2.469936233916556 on #answer
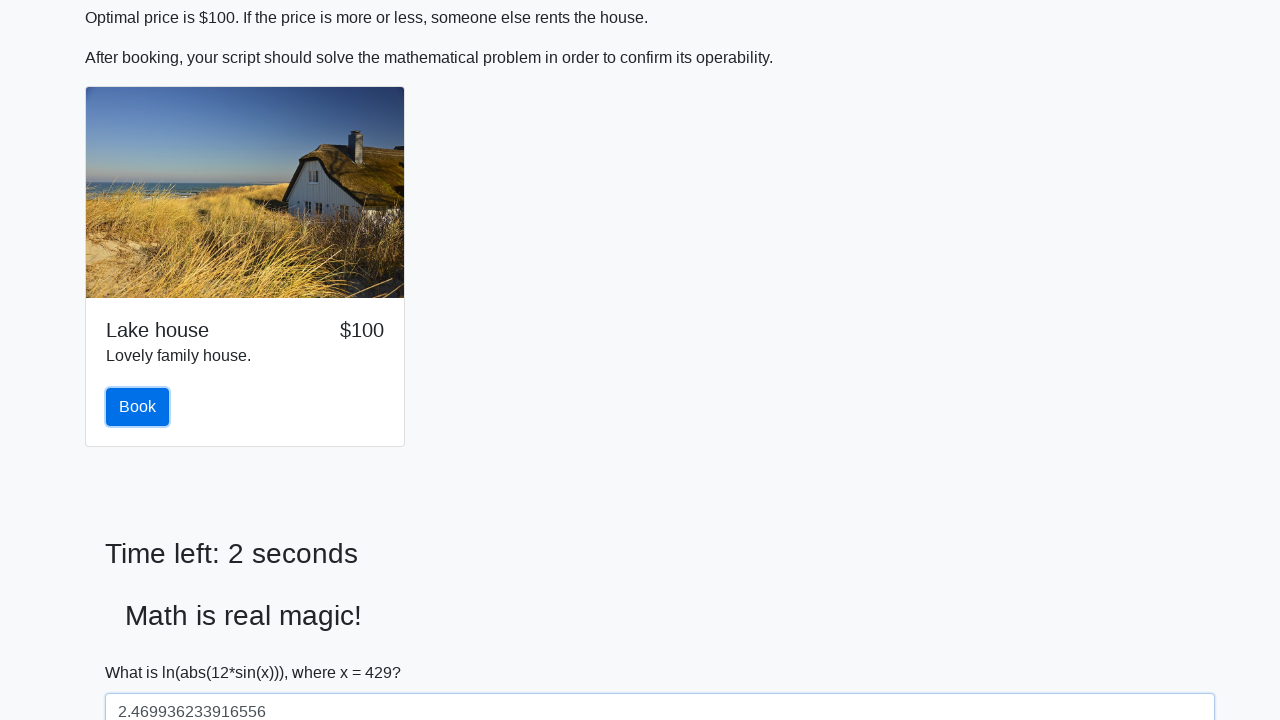

Clicked solve button to submit the answer at (143, 651) on #solve
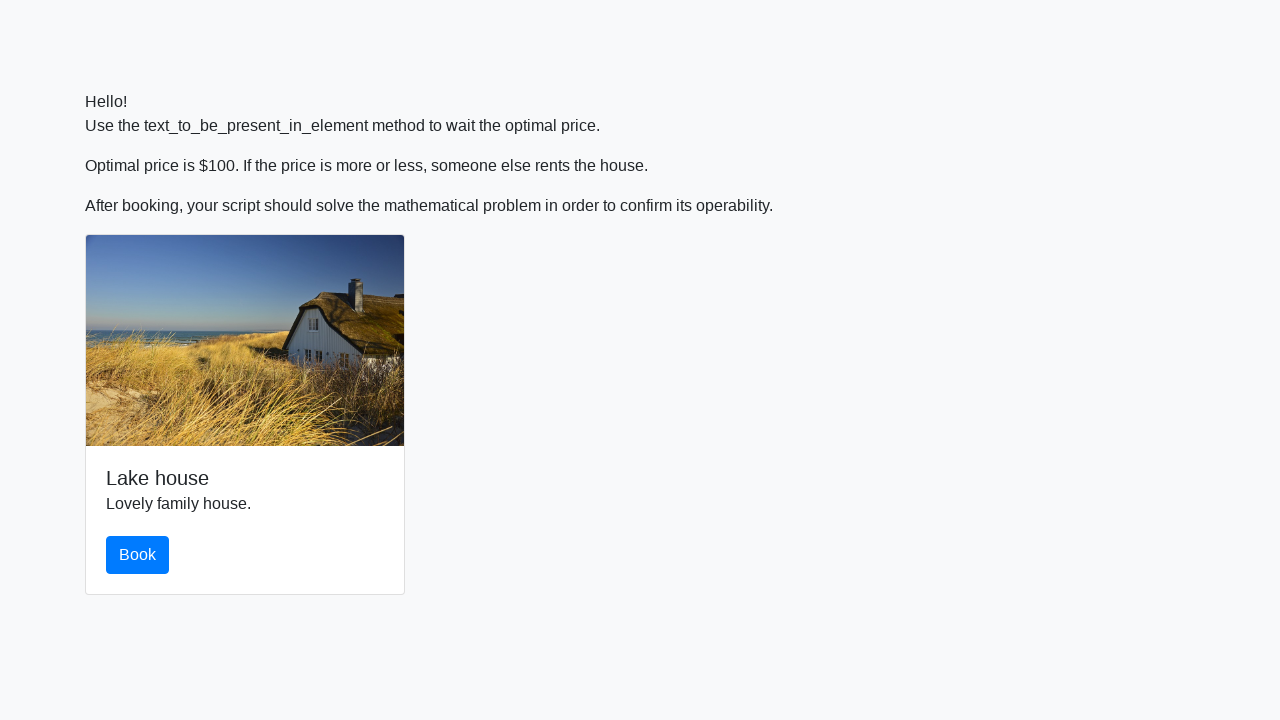

Waited 5 seconds for result to appear
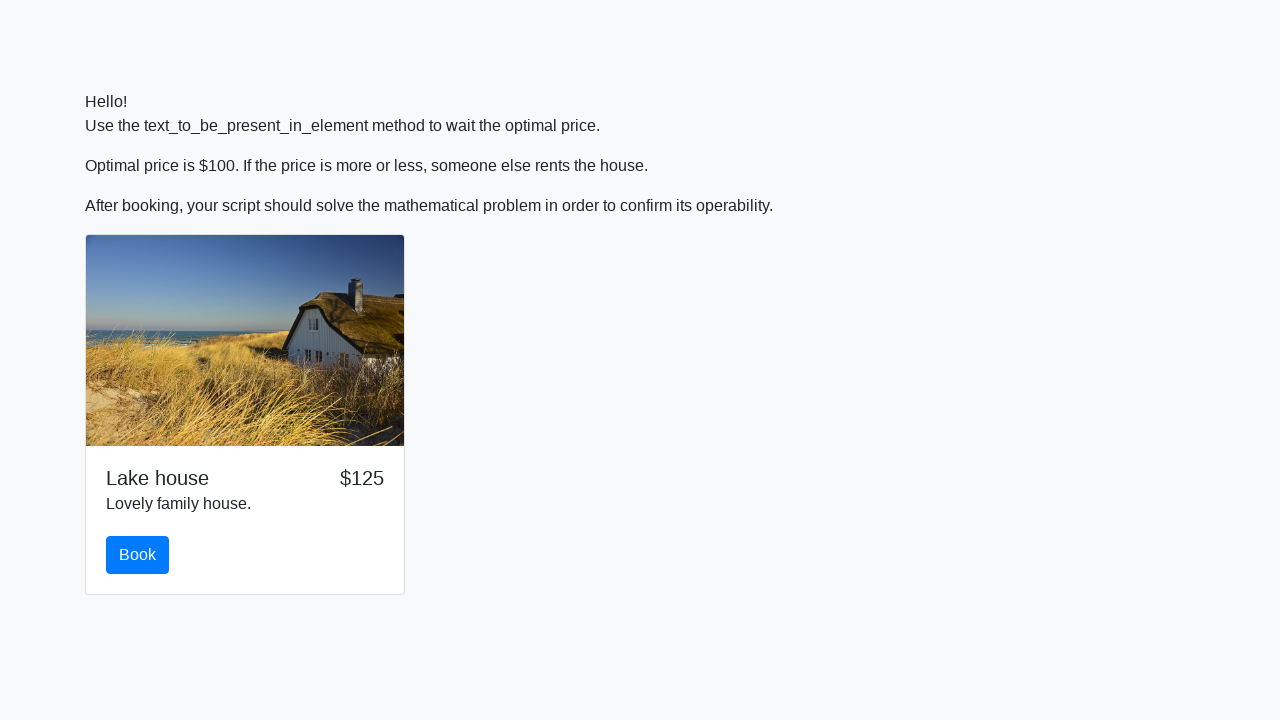

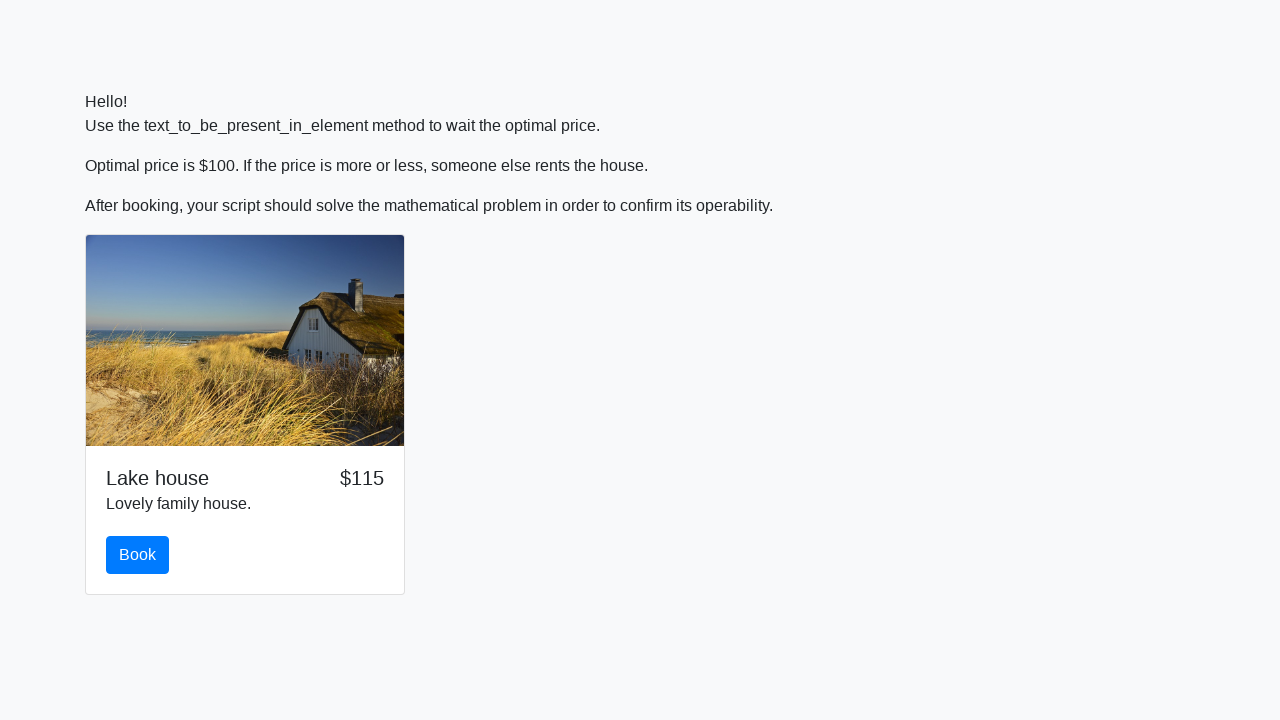